Tests the leasing calculator on LHV bank website by filling in the price and interest rate fields with sample values

Starting URL: https://www.lhv.ee/et/liising#monthly-payment

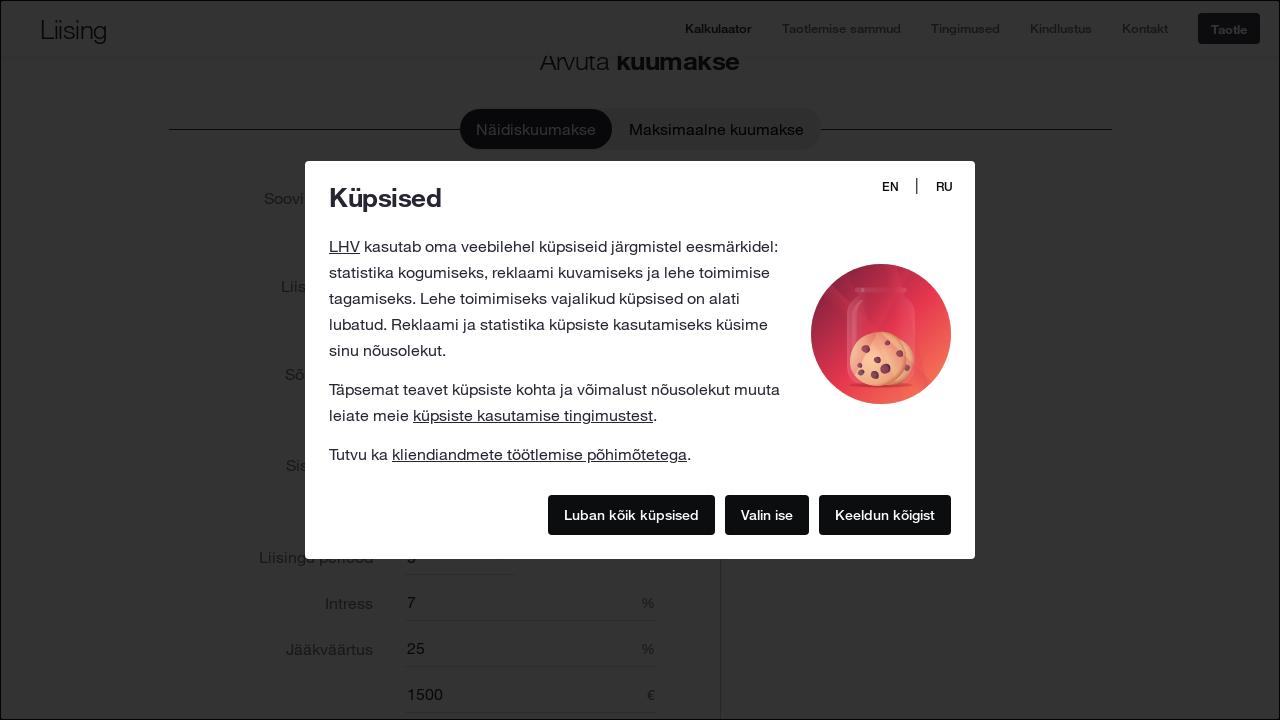

Cleared the price field on #price
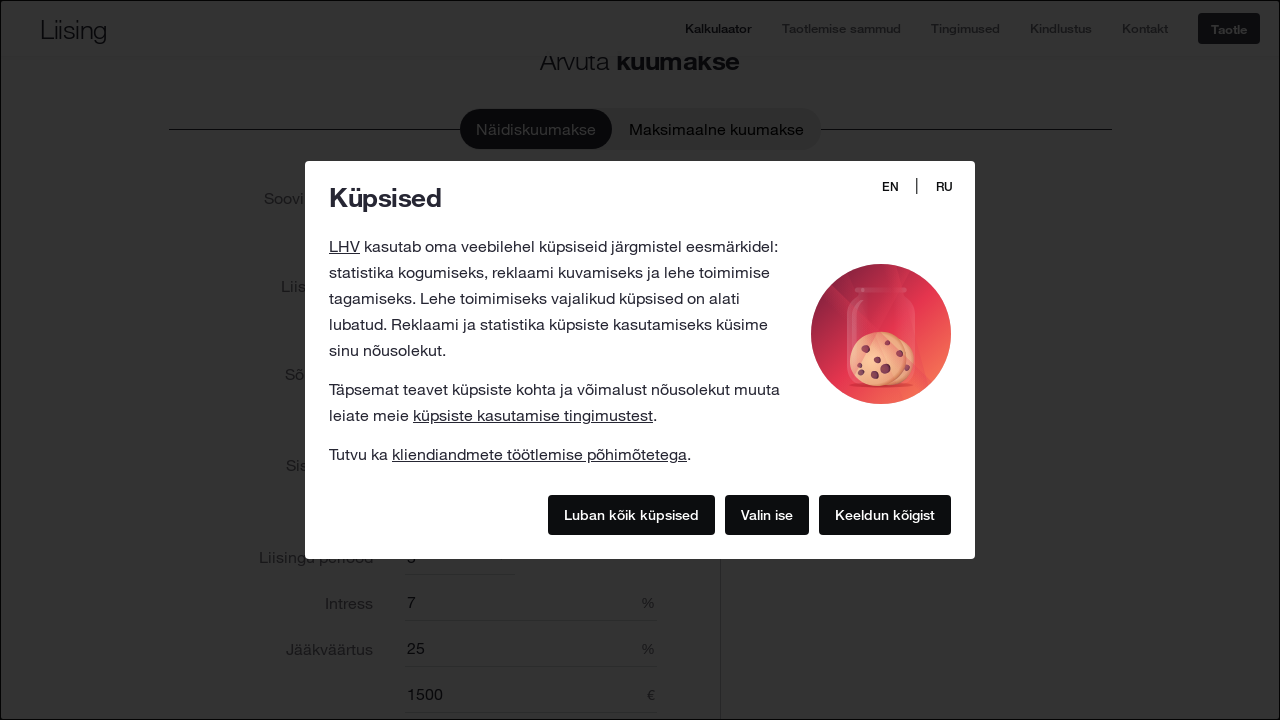

Filled price field with 7500 on #price
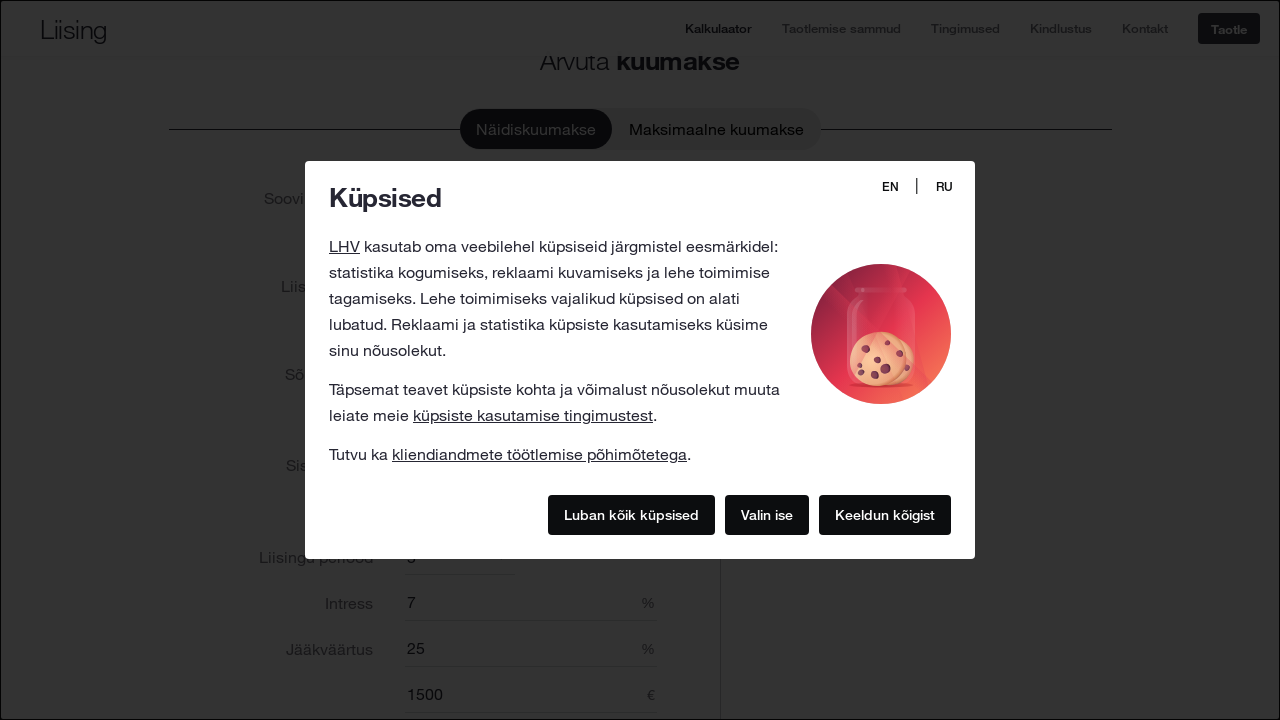

Filled interest rate field with 6 on #interest_rate
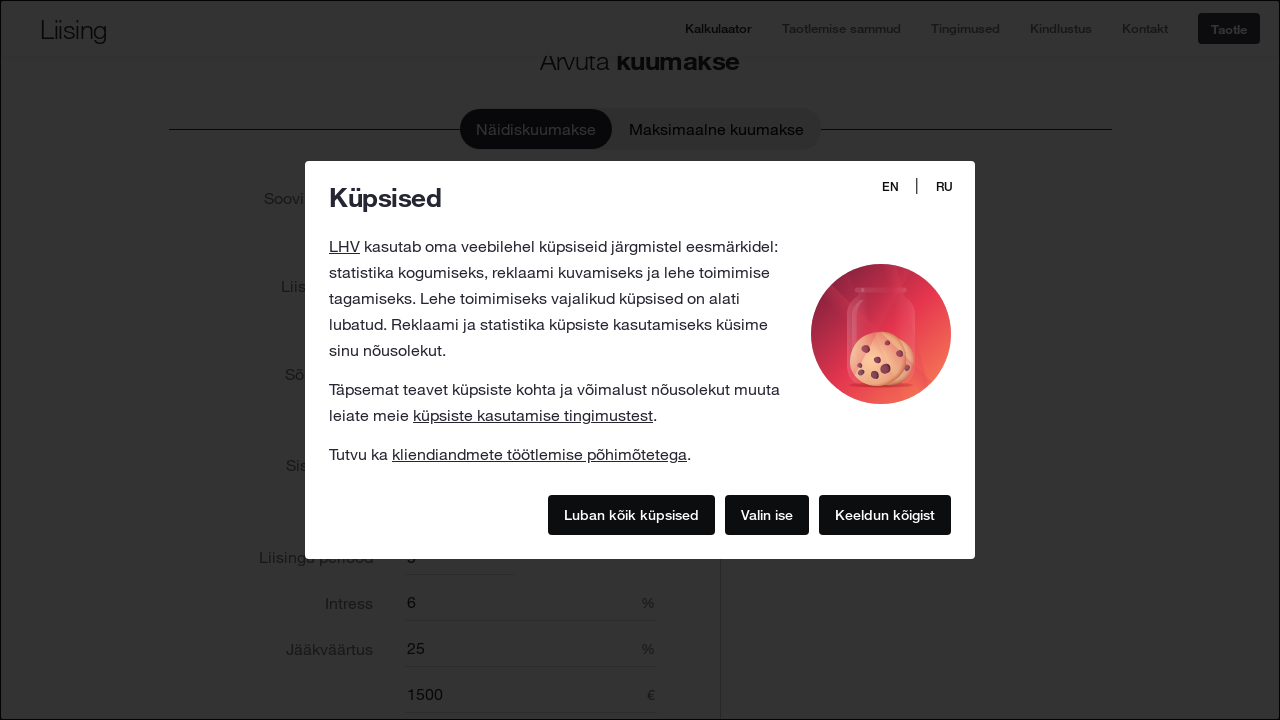

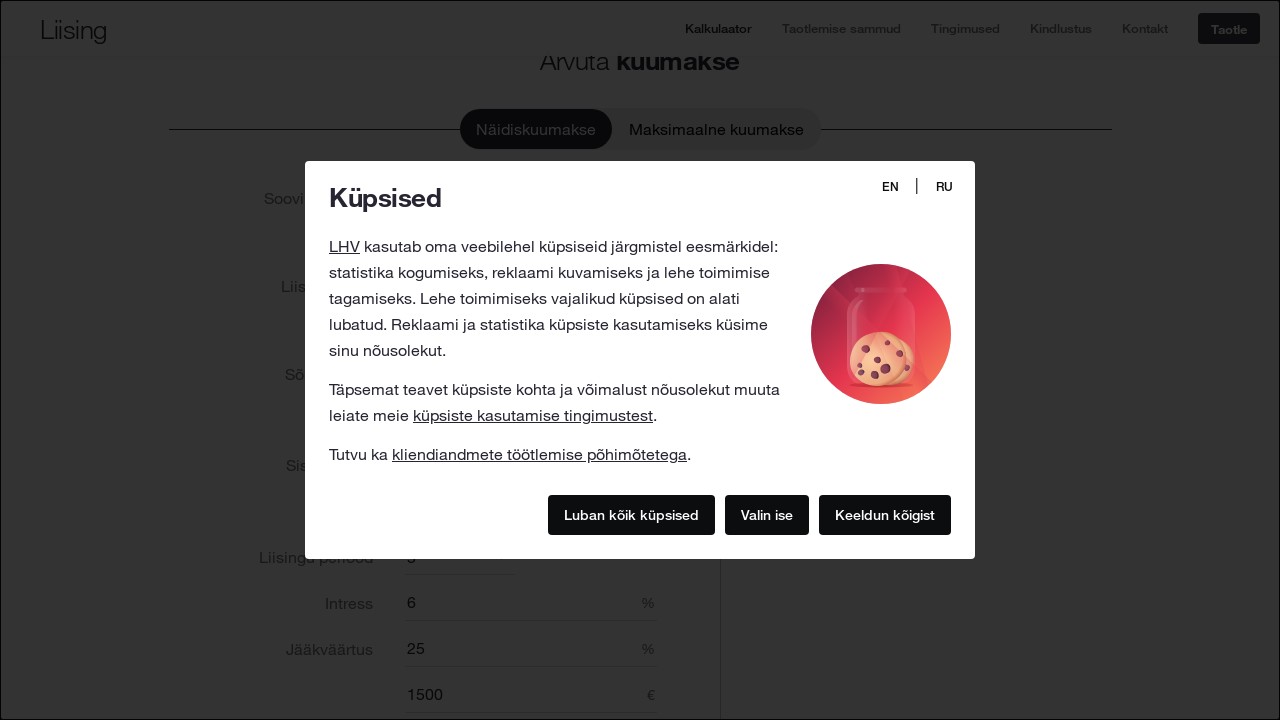